Tests scrolling functionality using scroll down and arrow up button

Starting URL: https://automationexercise.com

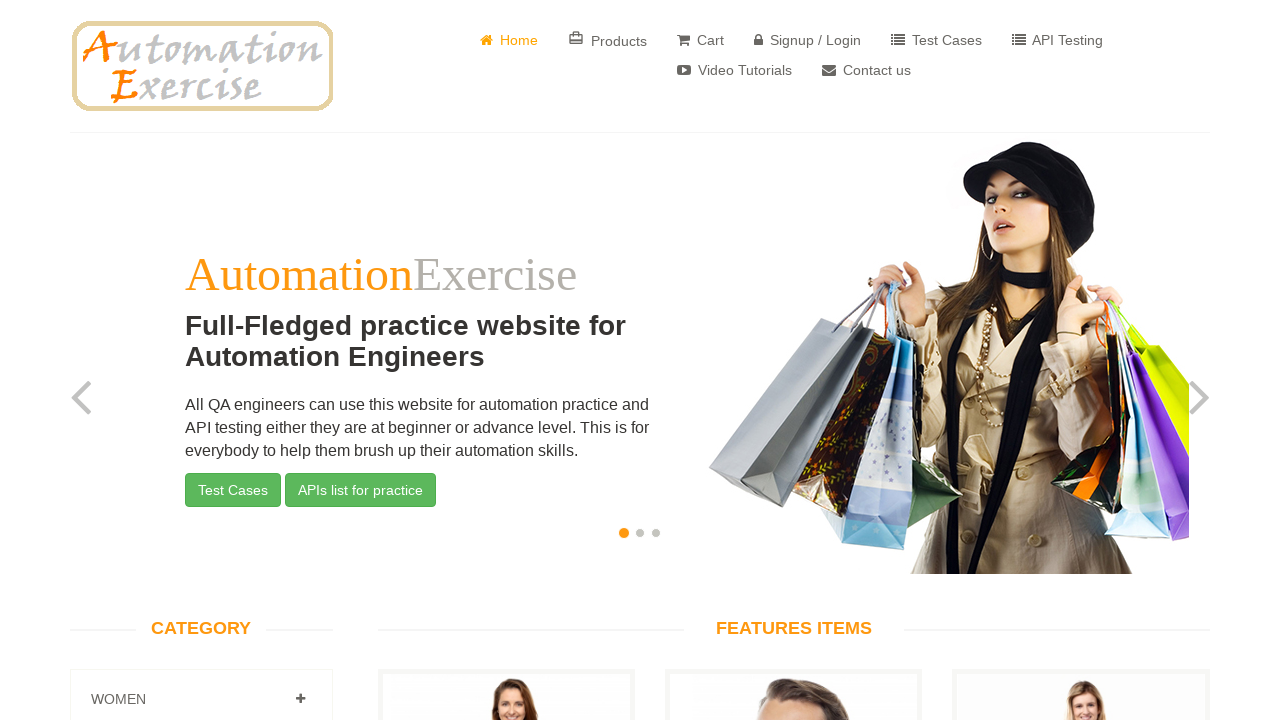

Scrolled to bottom of page
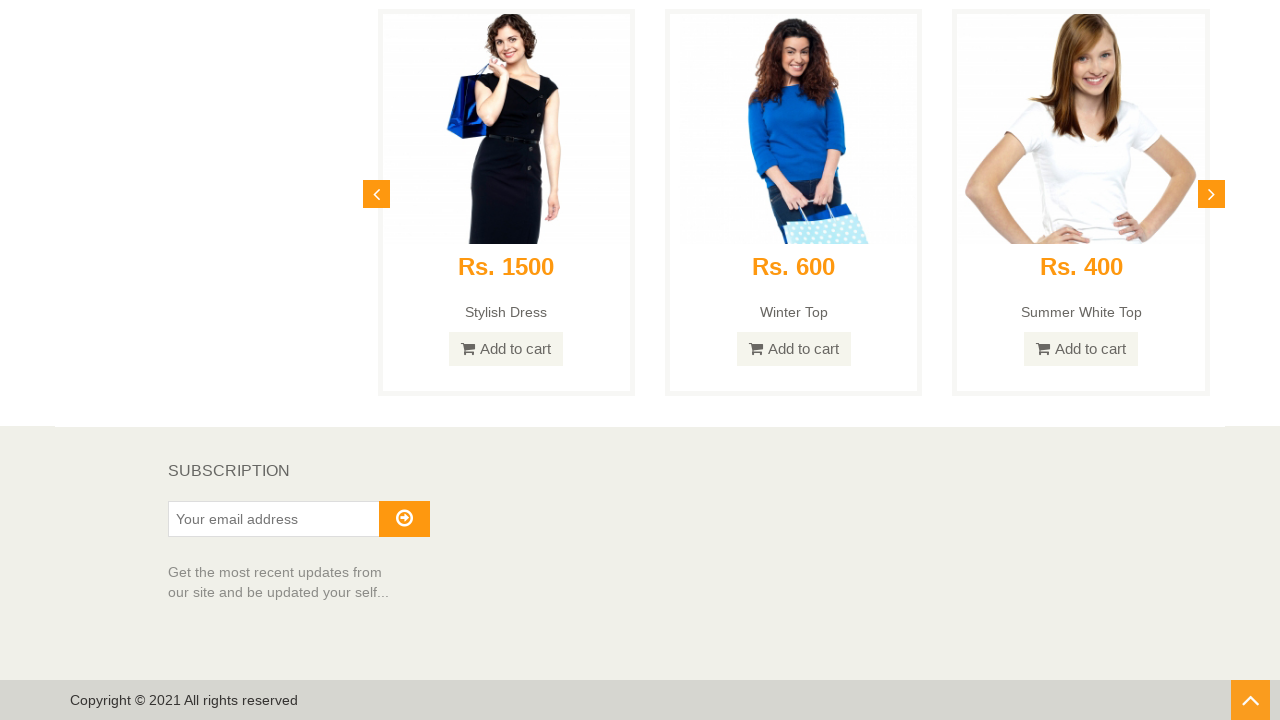

Waited 1000ms for page to settle after scroll
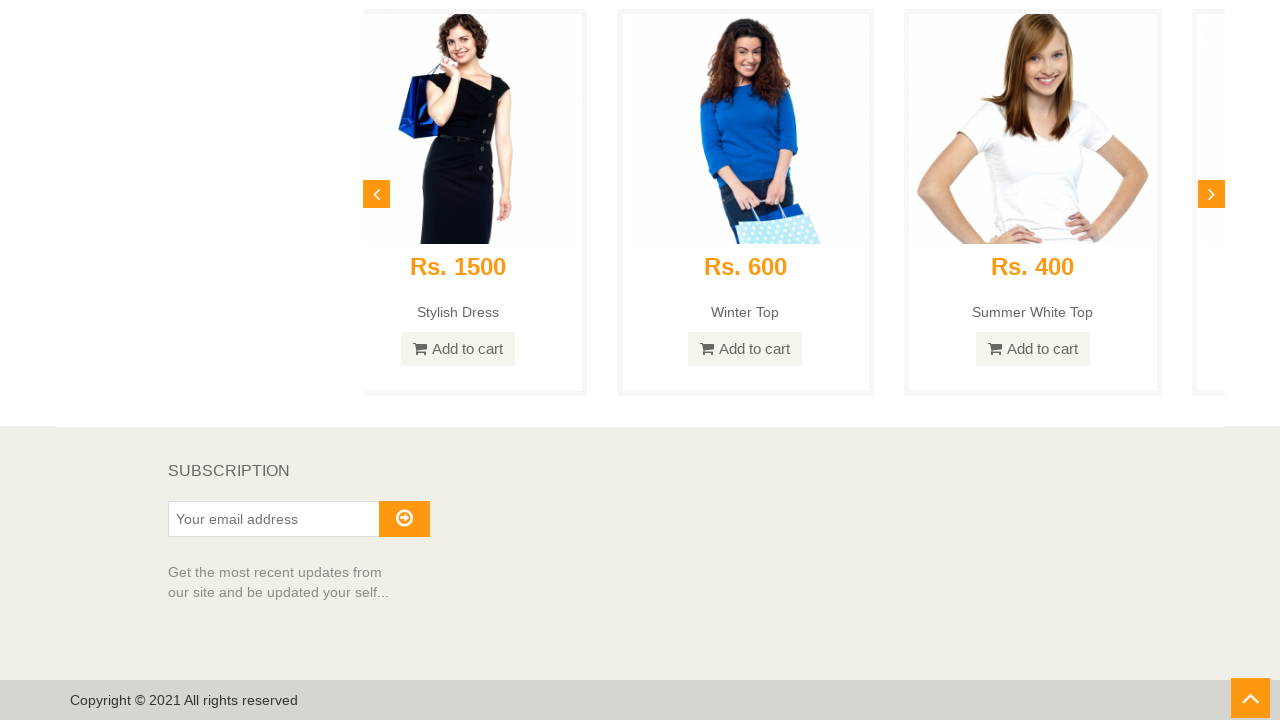

Verified subscription section is visible at bottom of page
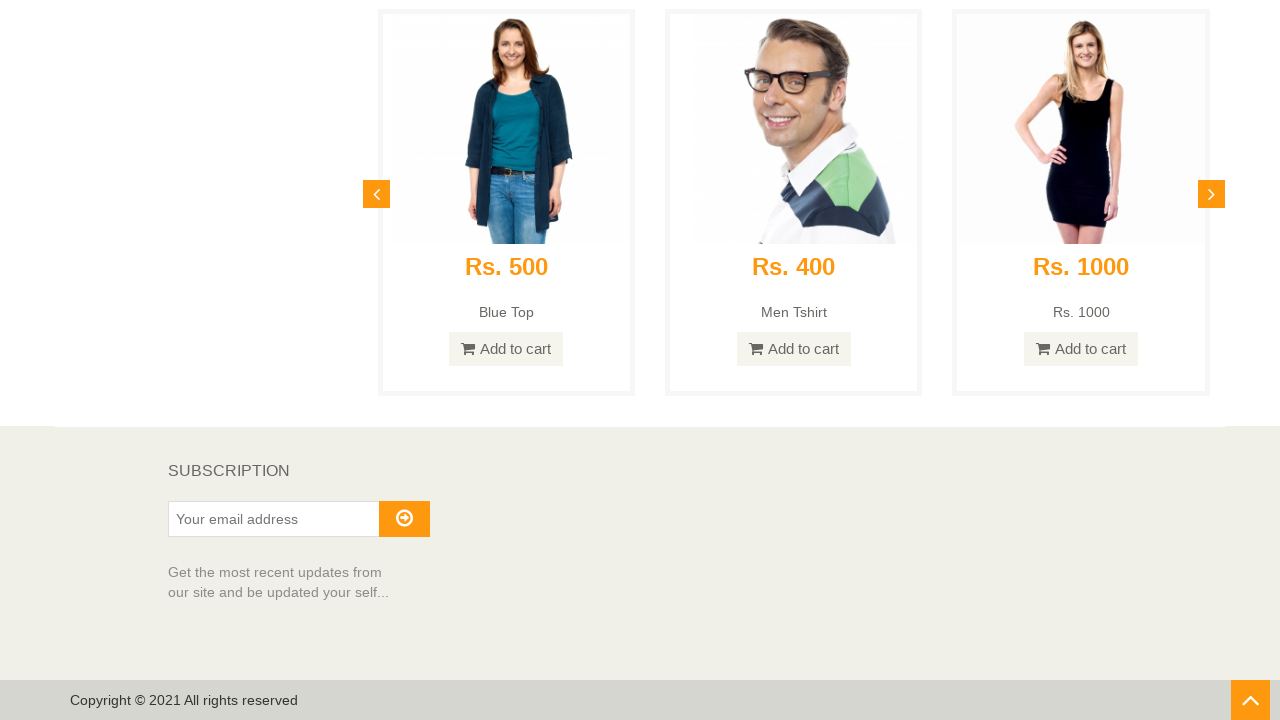

Clicked scroll up button at (1250, 700) on #scrollUp
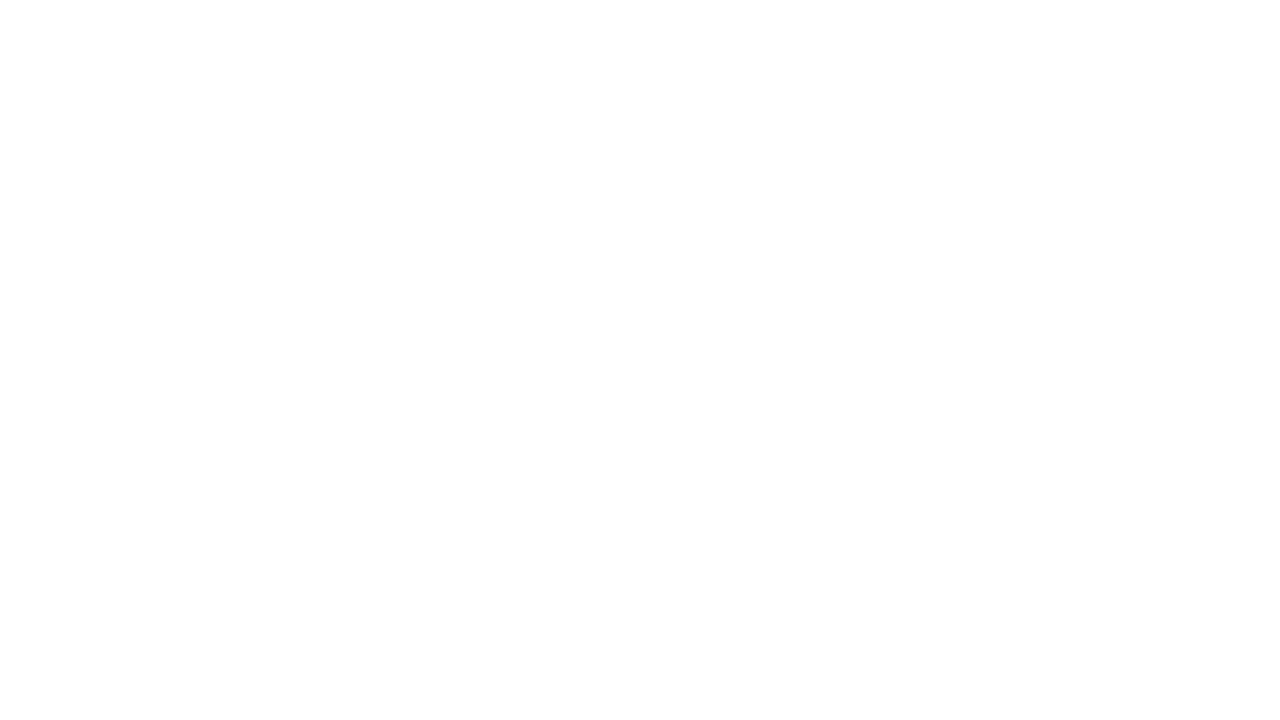

Waited 1000ms for page to settle after scroll up
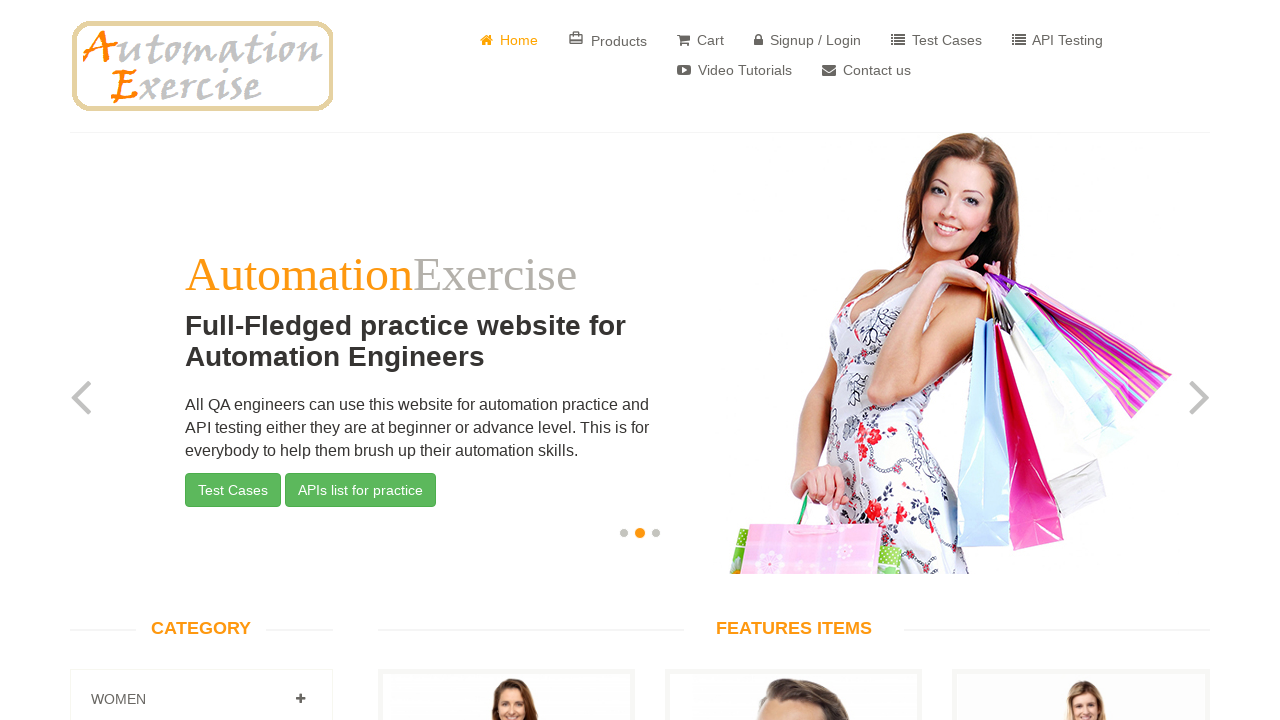

Verified header text is visible after scrolling up to top of page
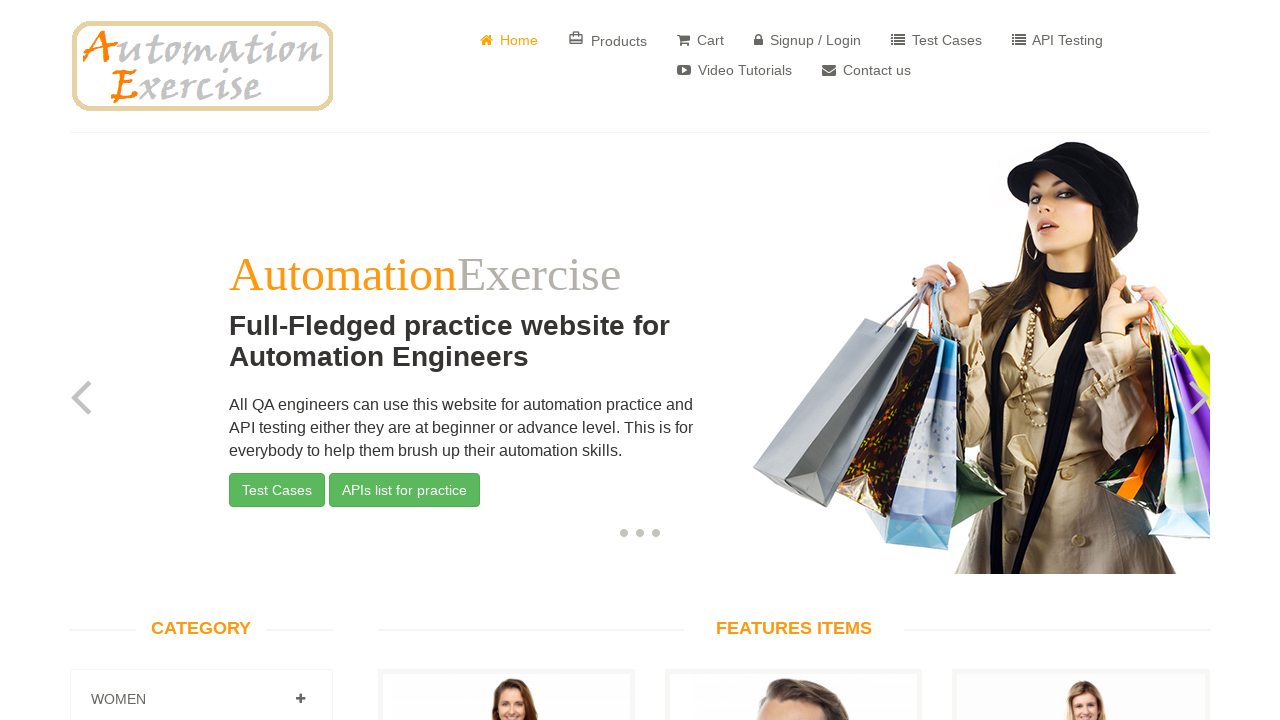

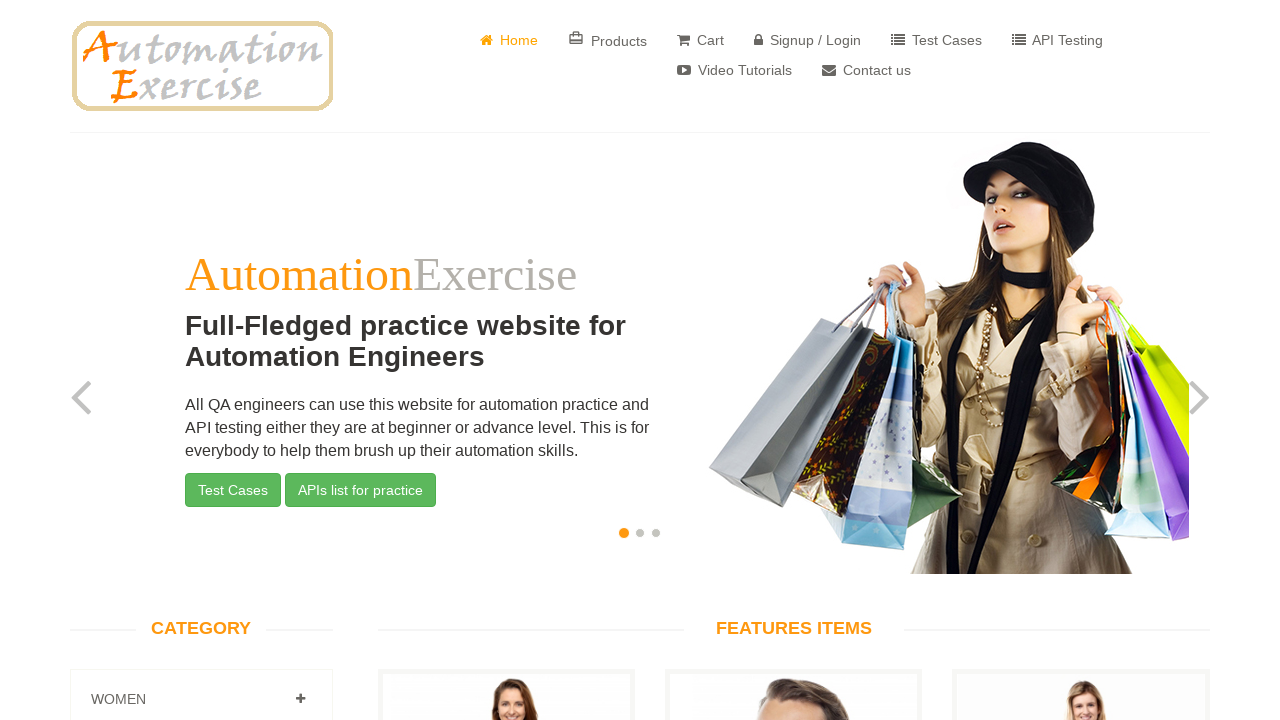